Tests the add/remove elements functionality by clicking the "Add Element" button twice to create two delete buttons, then clicking one delete button and verifying the element count changes correctly.

Starting URL: https://the-internet.herokuapp.com/add_remove_elements/

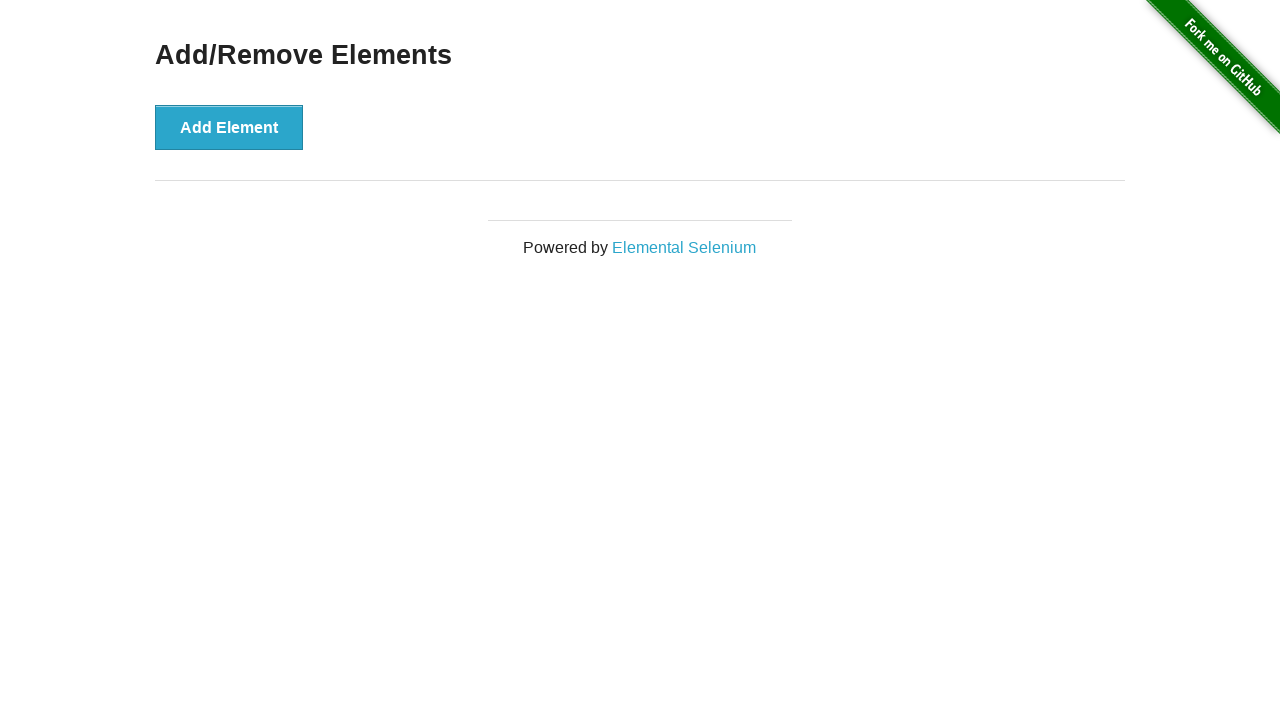

Clicked 'Add Element' button (first time) at (229, 127) on xpath=//button[text()='Add Element']
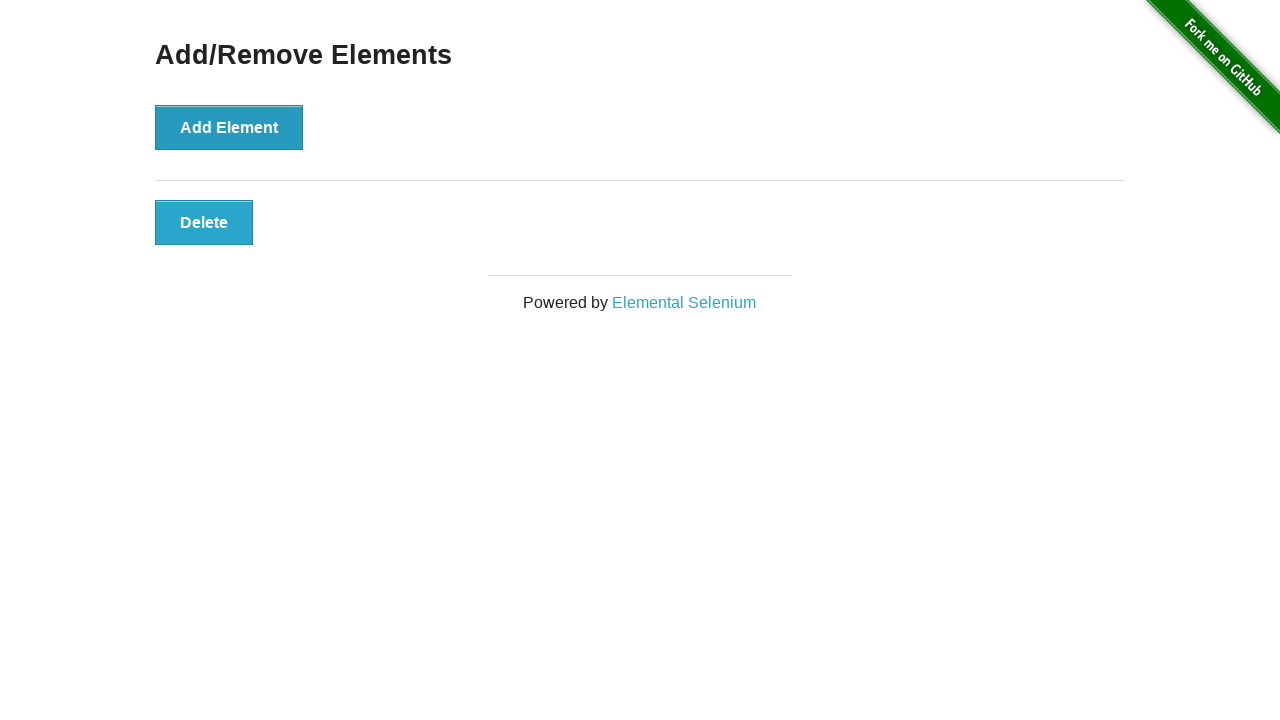

Clicked 'Add Element' button (second time) at (229, 127) on xpath=//button[text()='Add Element']
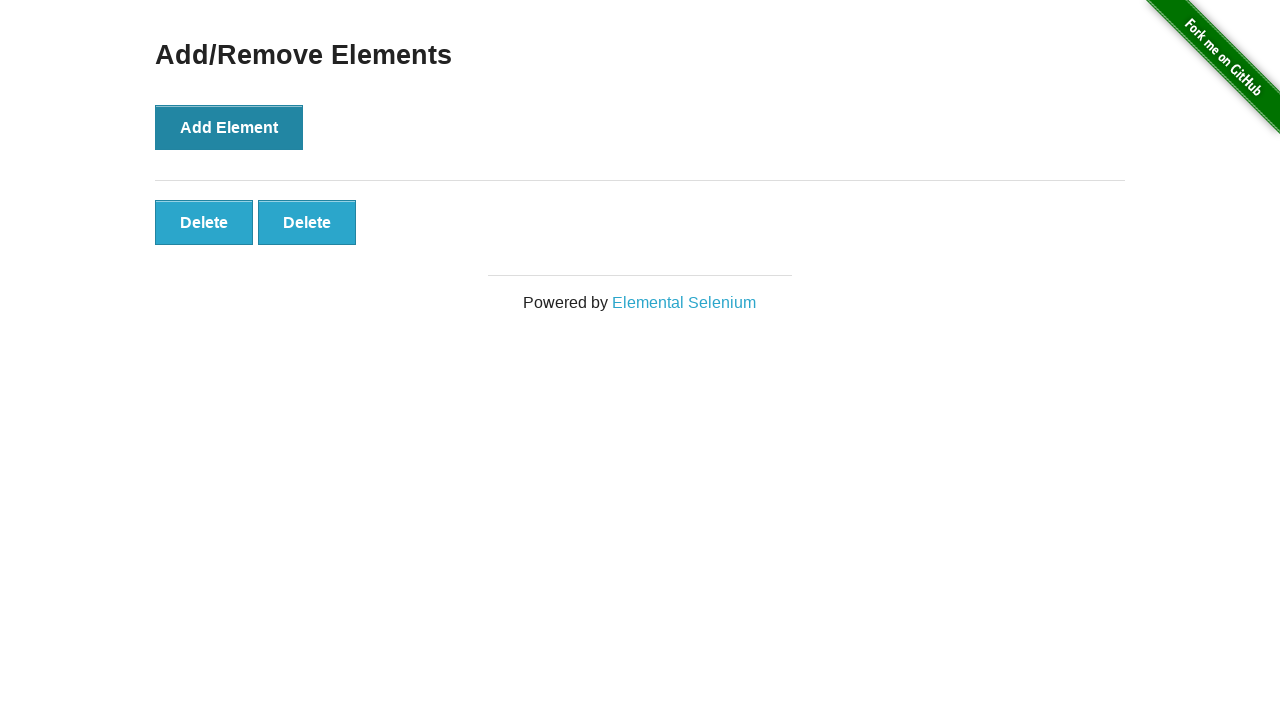

Located all 'Delete' buttons
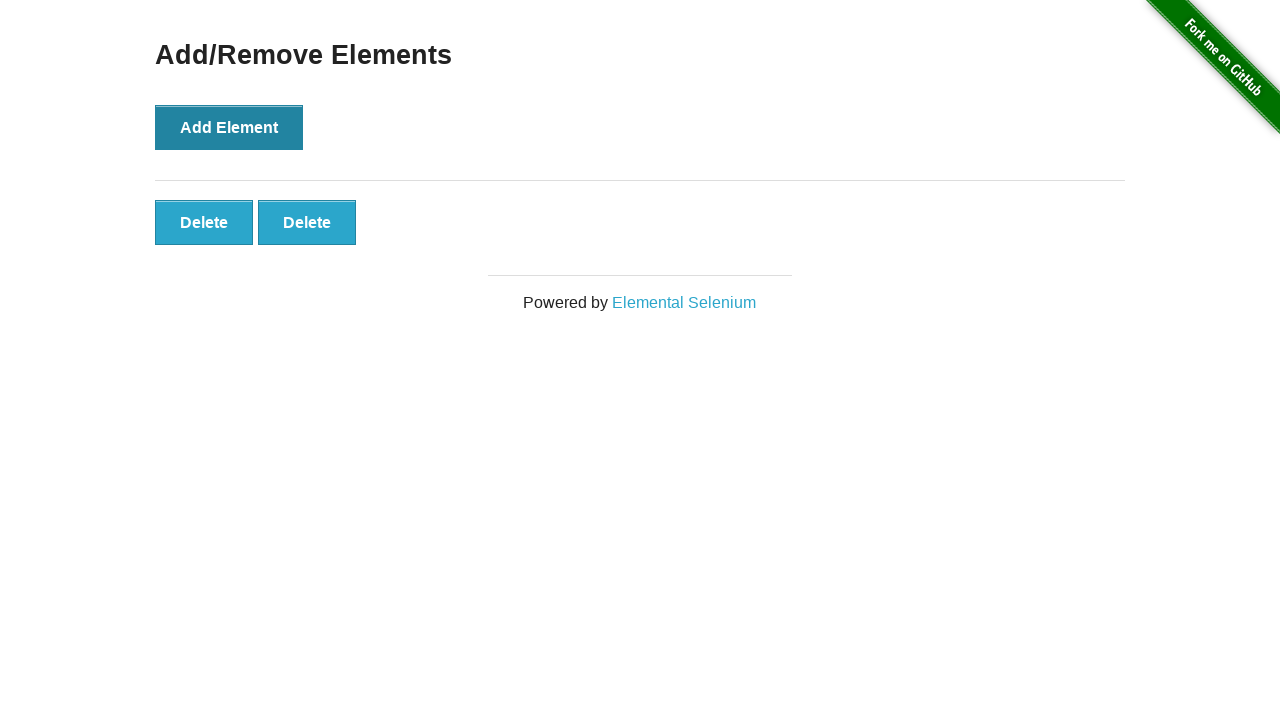

Verified that 2 delete buttons exist
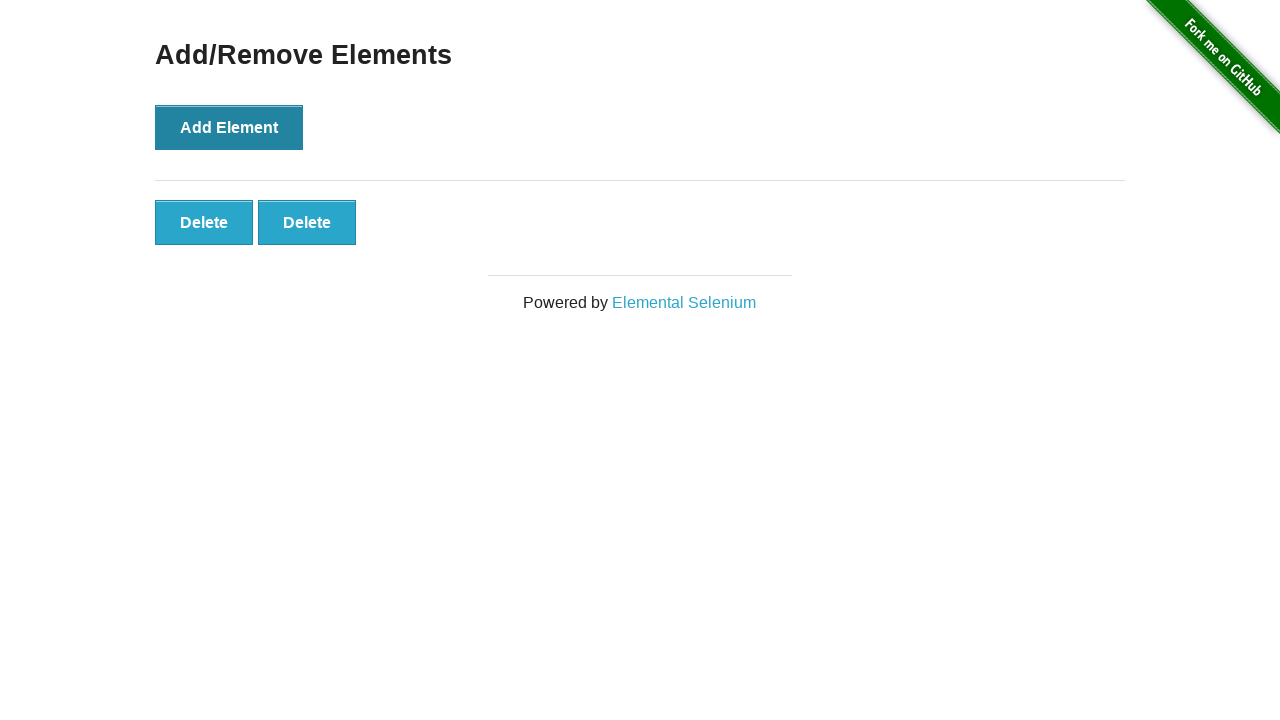

Clicked the second delete button at (307, 222) on xpath=//button[text()='Delete'] >> nth=1
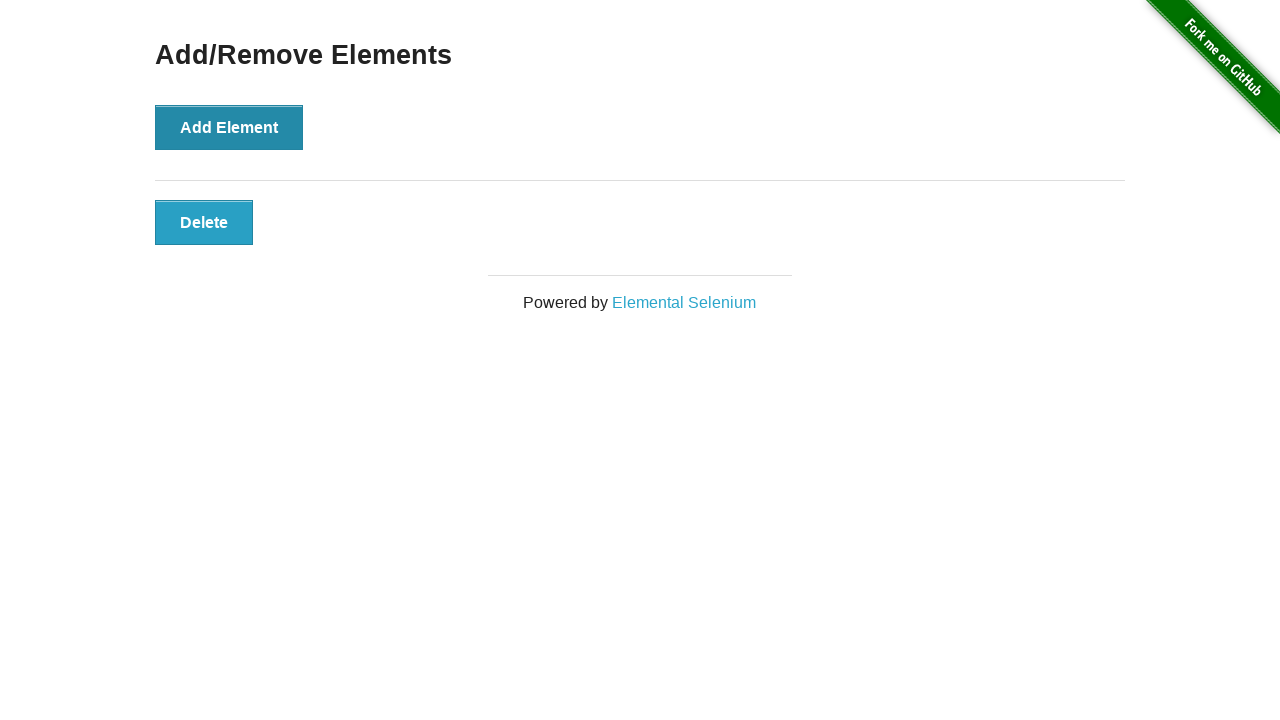

Located all remaining 'Delete' buttons
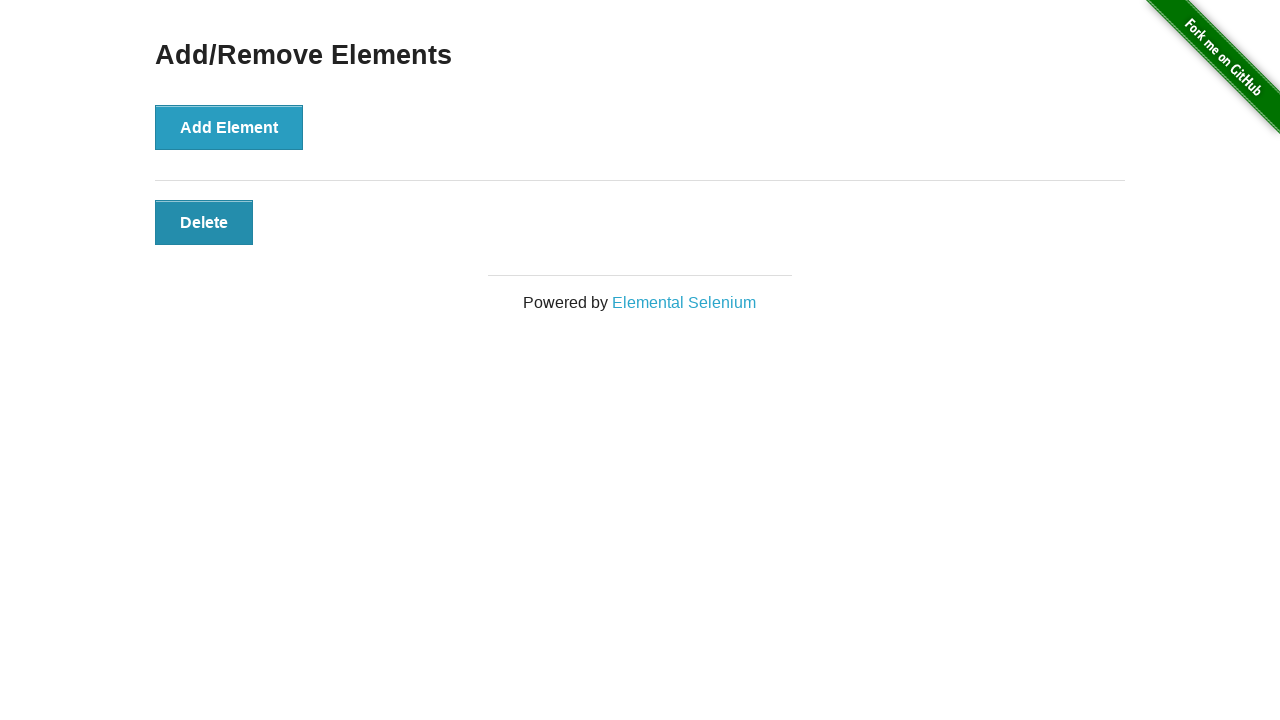

Verified that only 1 delete button remains
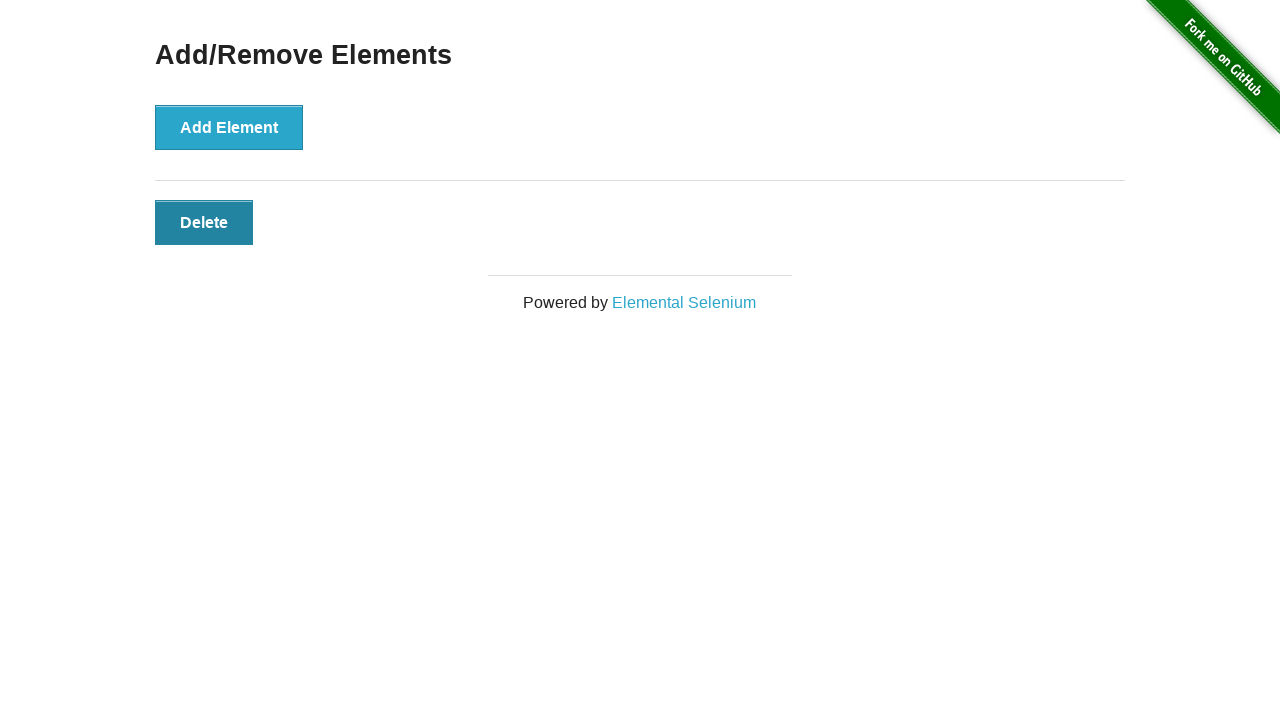

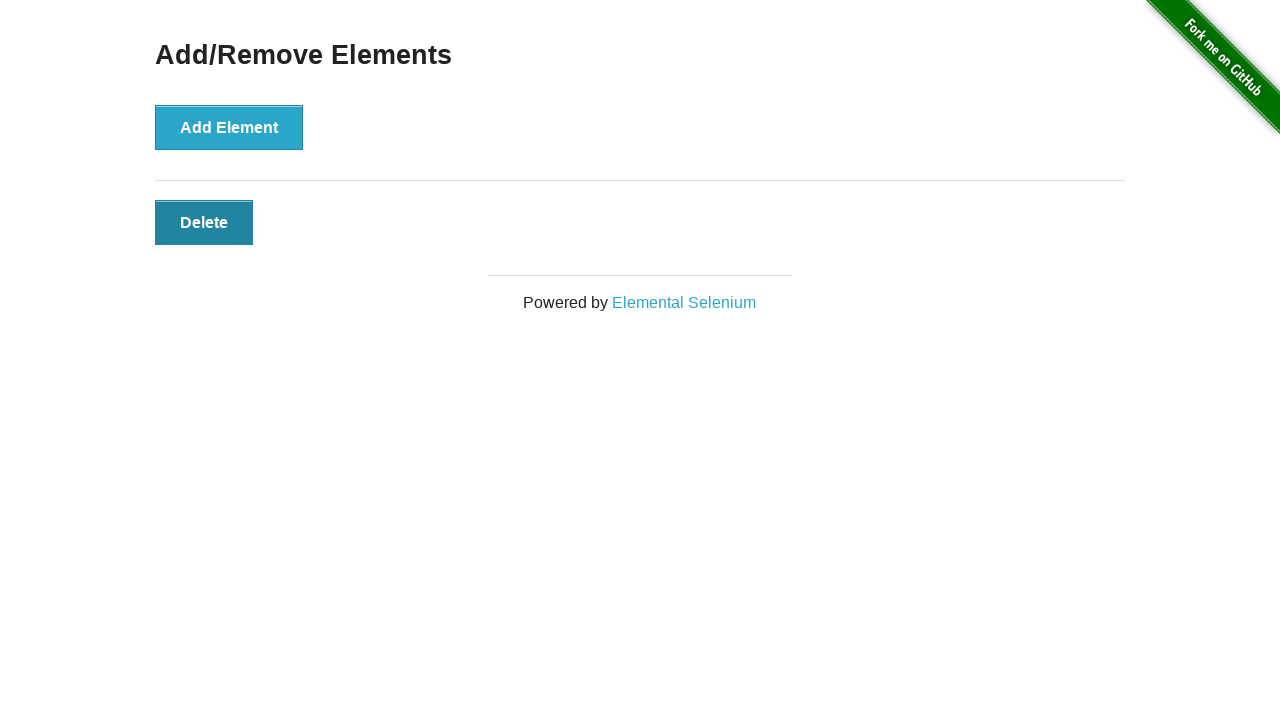